Tests accepting an alert dialog by clicking alert button and accepting the popup

Starting URL: http://omayo.blogspot.com

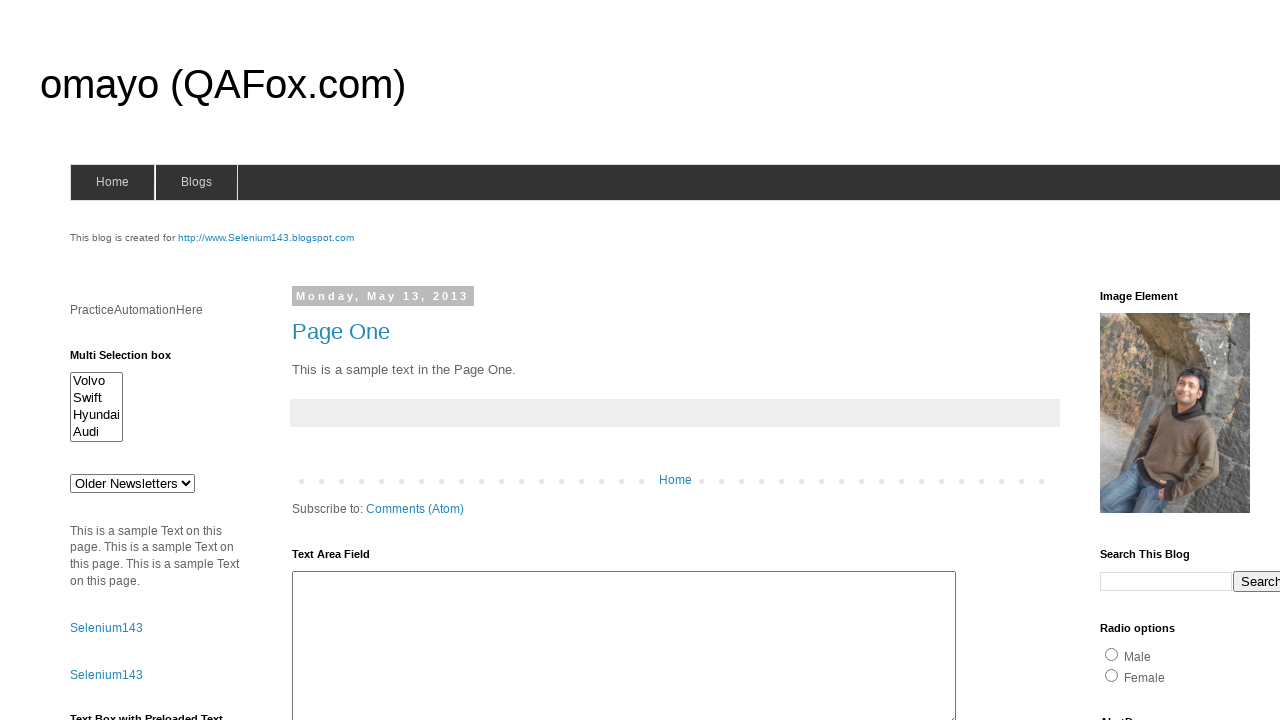

Set up dialog handler to accept alerts
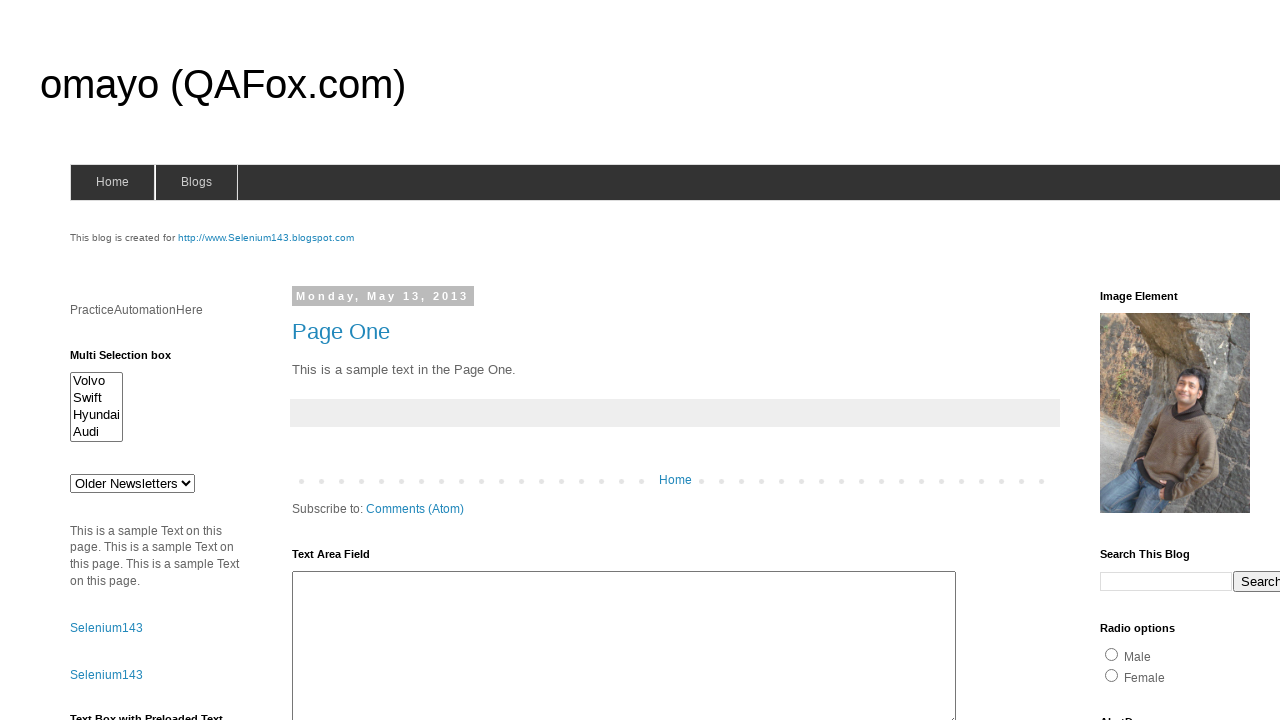

Clicked alert button to trigger alert dialog at (1154, 361) on #alert1
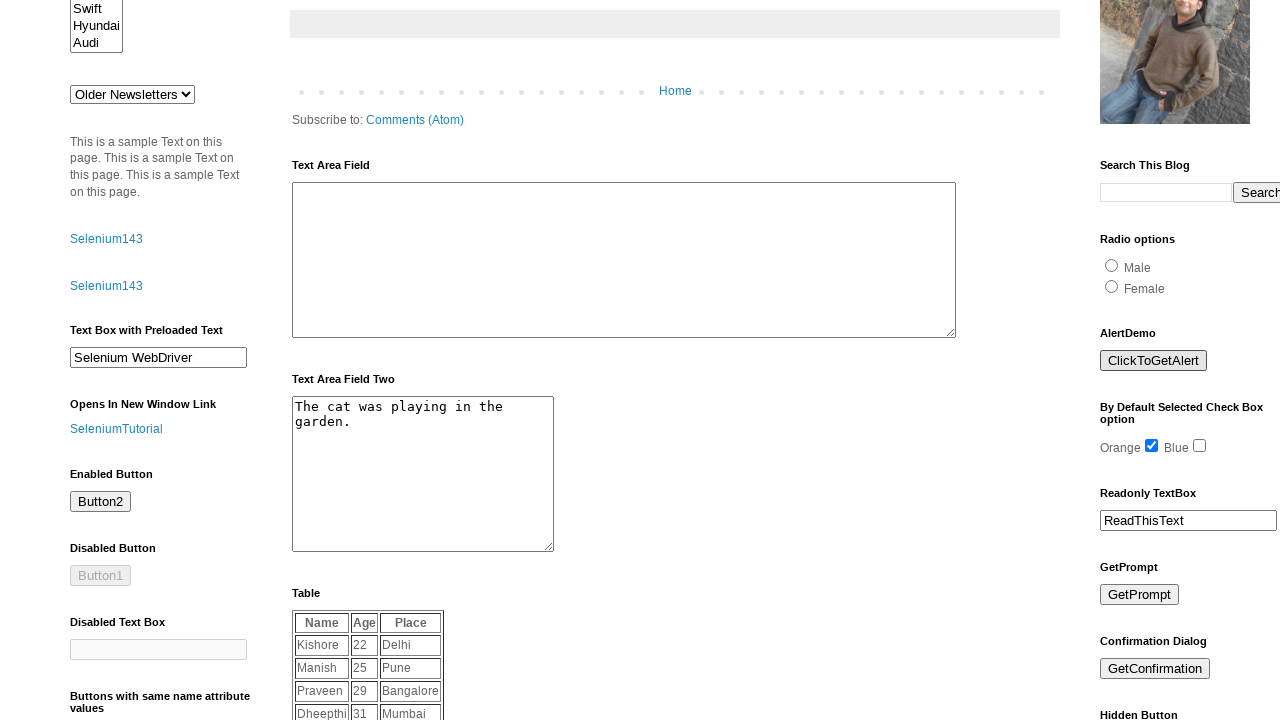

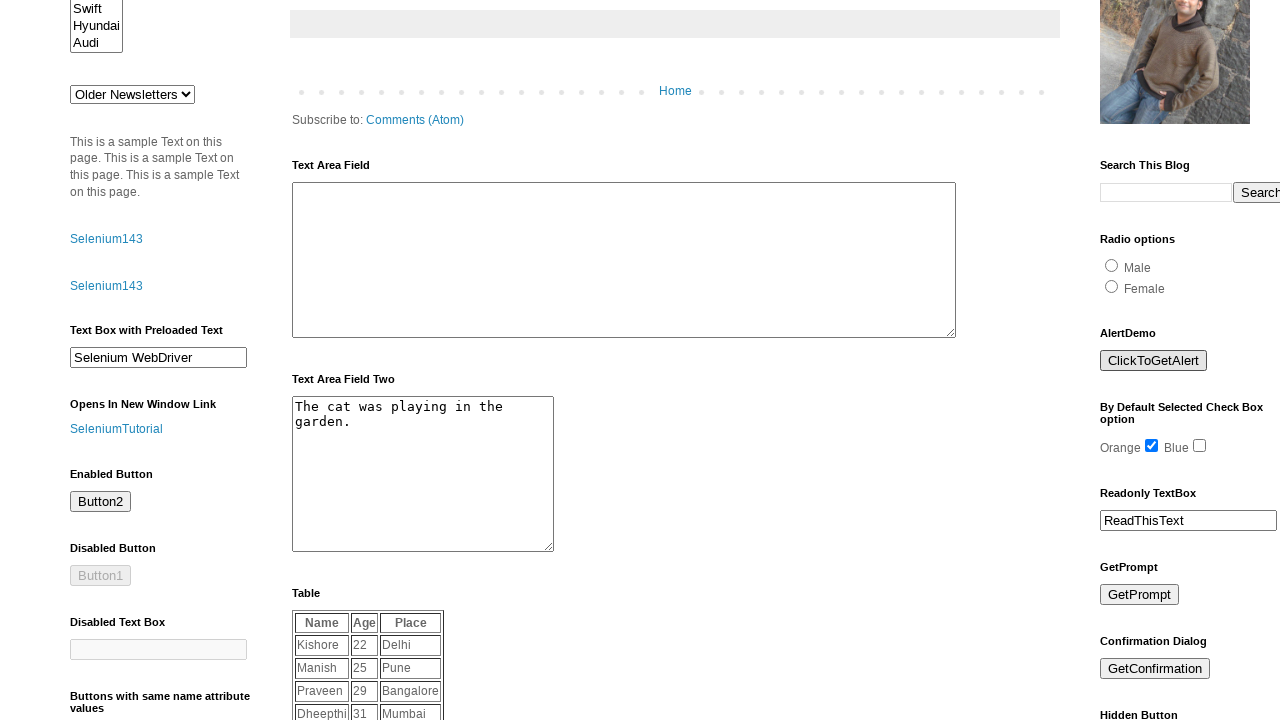